Tests various registration form validation scenarios including empty fields, invalid username characters, password requirements, and successful registration

Starting URL: https://dsportalapp.herokuapp.com/home

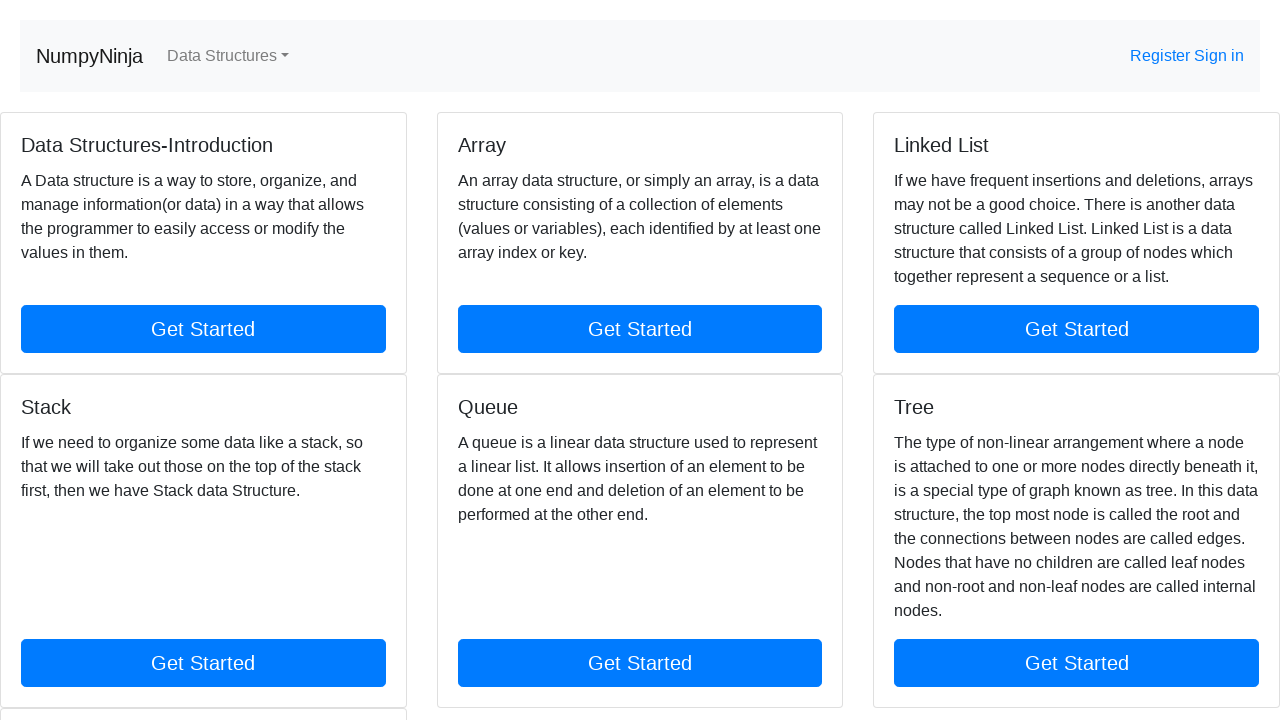

Clicked on registration link at (1162, 56) on xpath=//div[2]/ul/a[2]
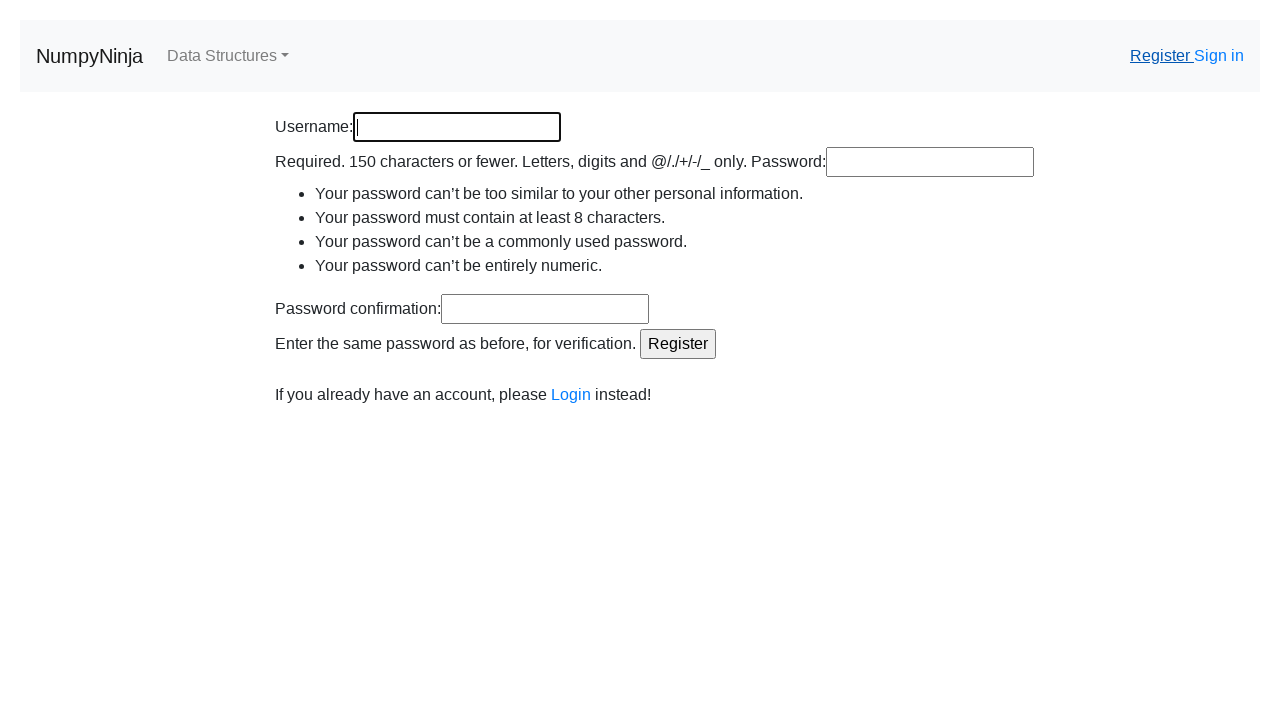

Filled username field with empty value on #id_username
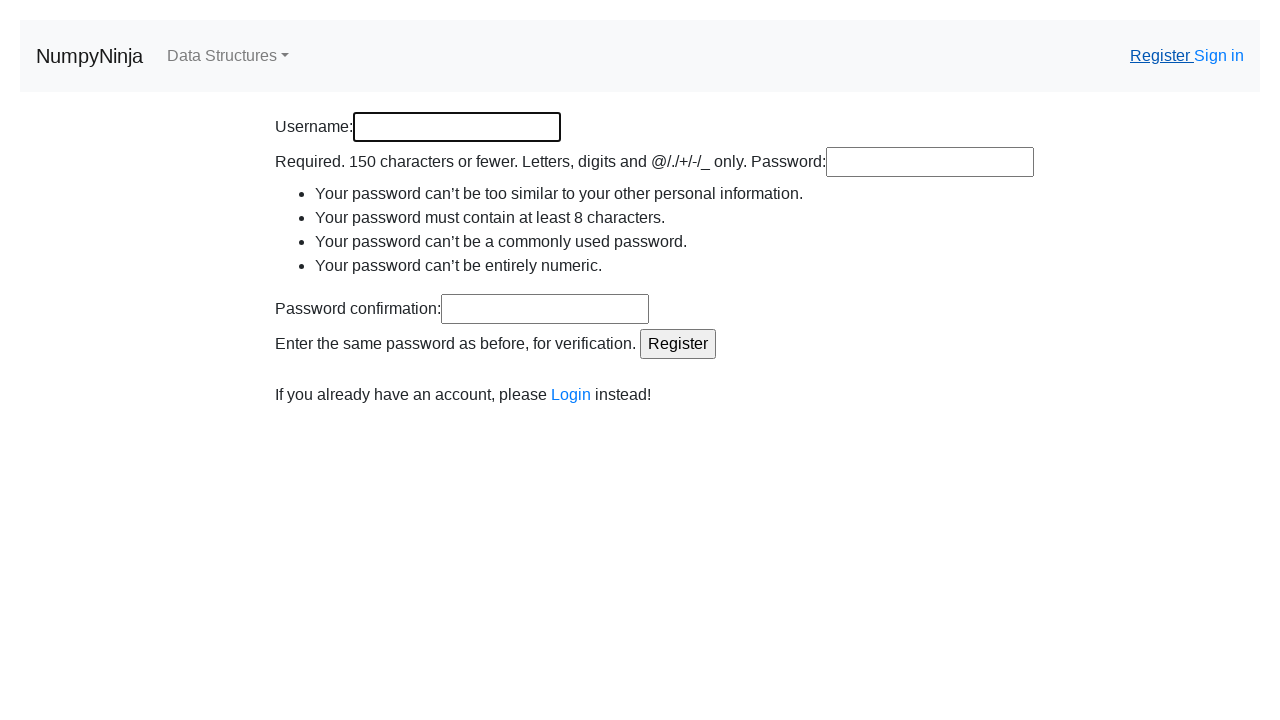

Filled password field with space on #id_password1
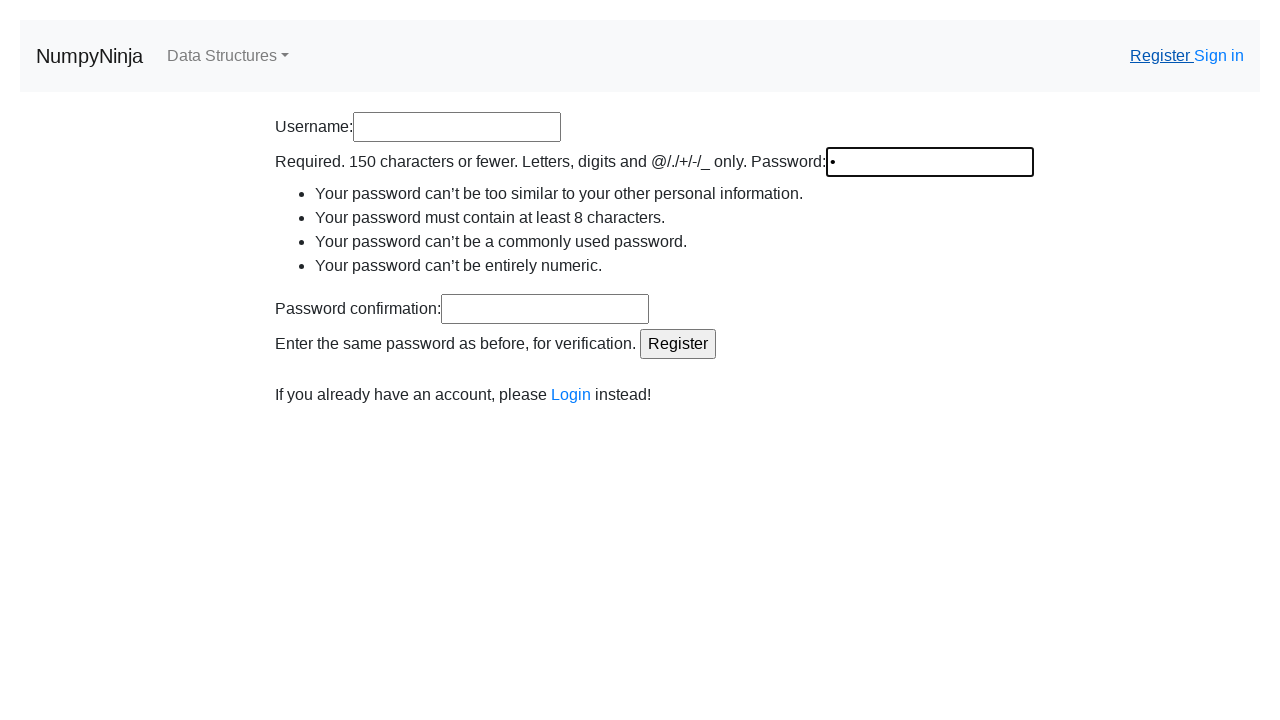

Clicked Register button with empty username and space password at (678, 344) on xpath=//*[@value='Register']
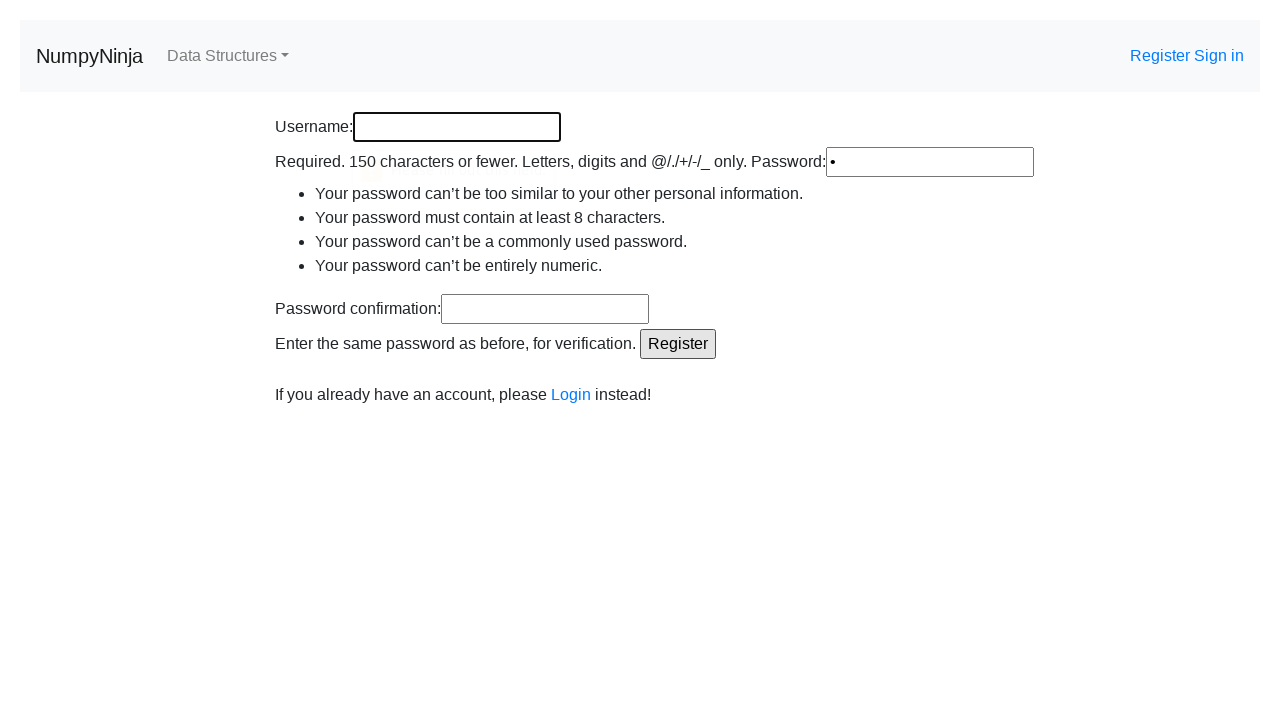

Filled username with 'TestUser2024' on #id_username
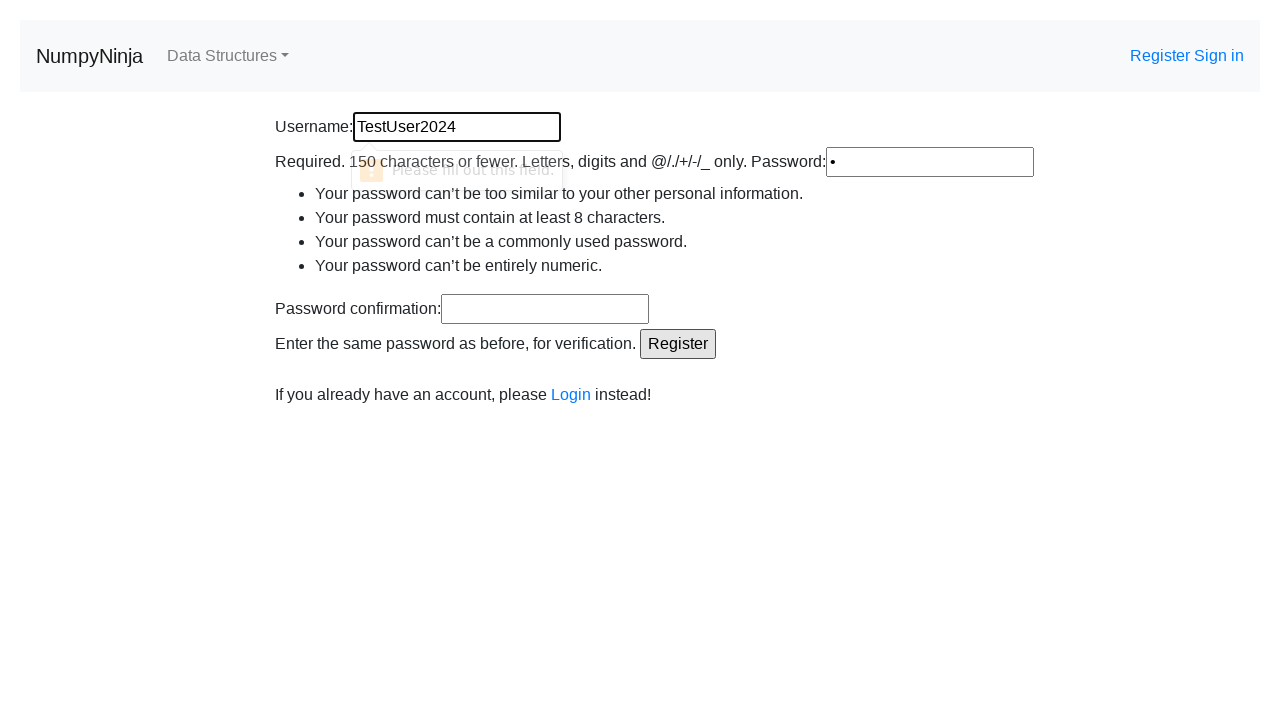

Filled password field with spaces only on #id_password1
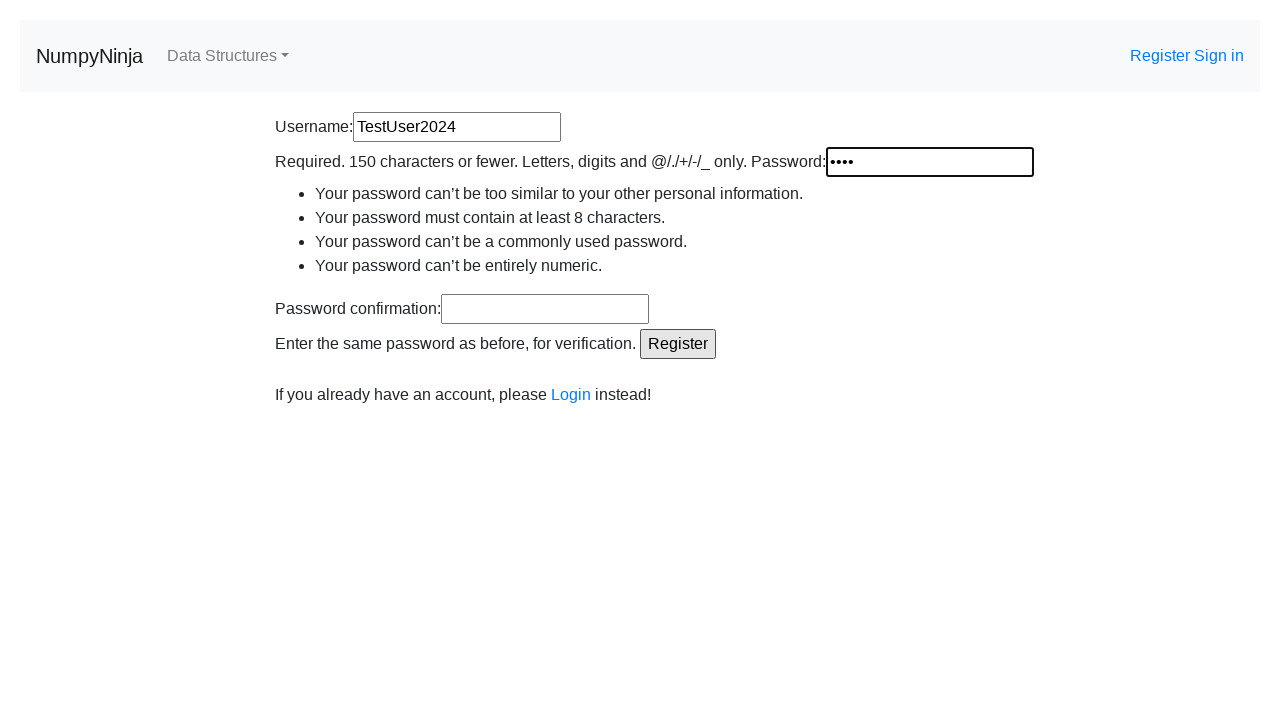

Clicked Register button with valid username but empty password at (678, 344) on xpath=//*[@value='Register']
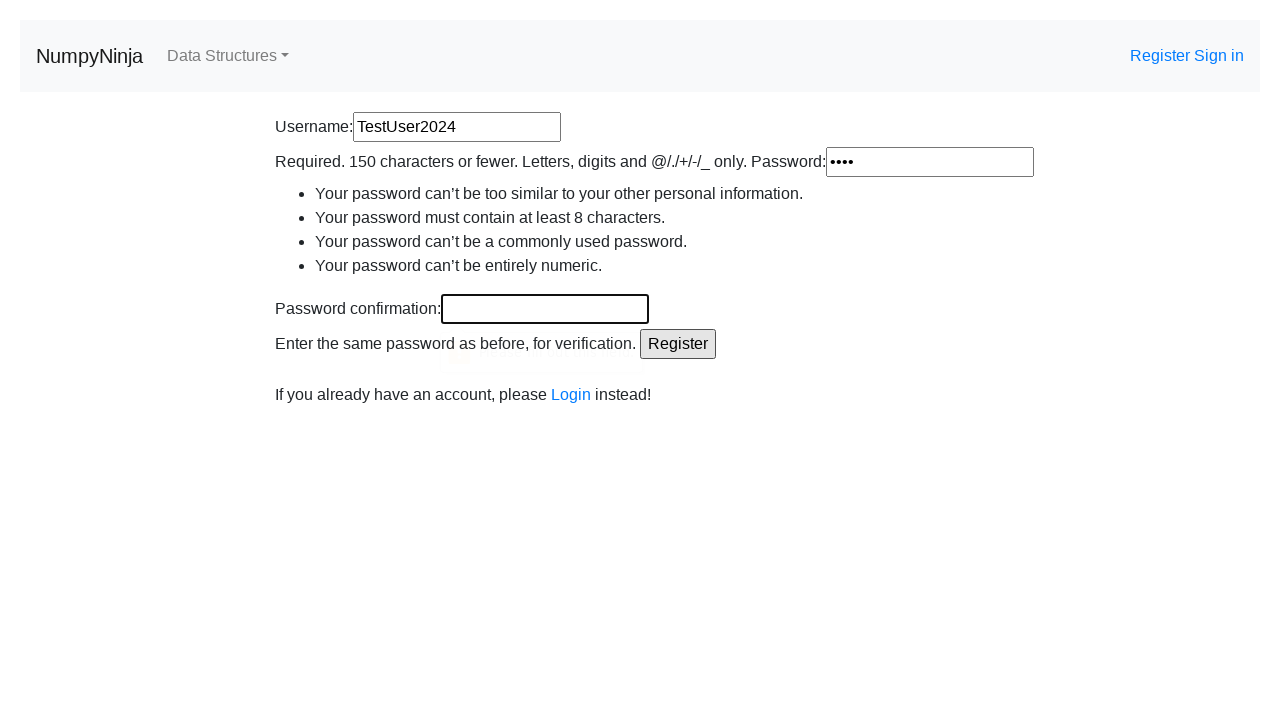

Cleared username field on #id_username
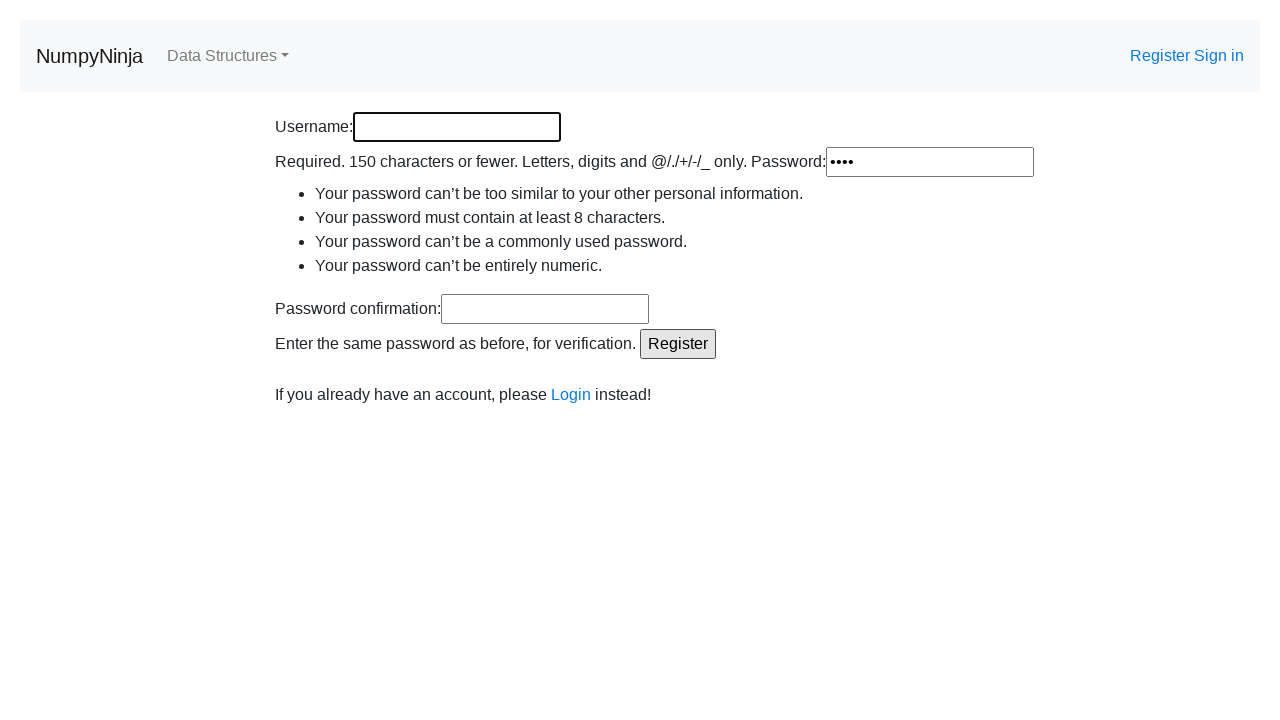

Filled username with 'testuser2024' on #id_username
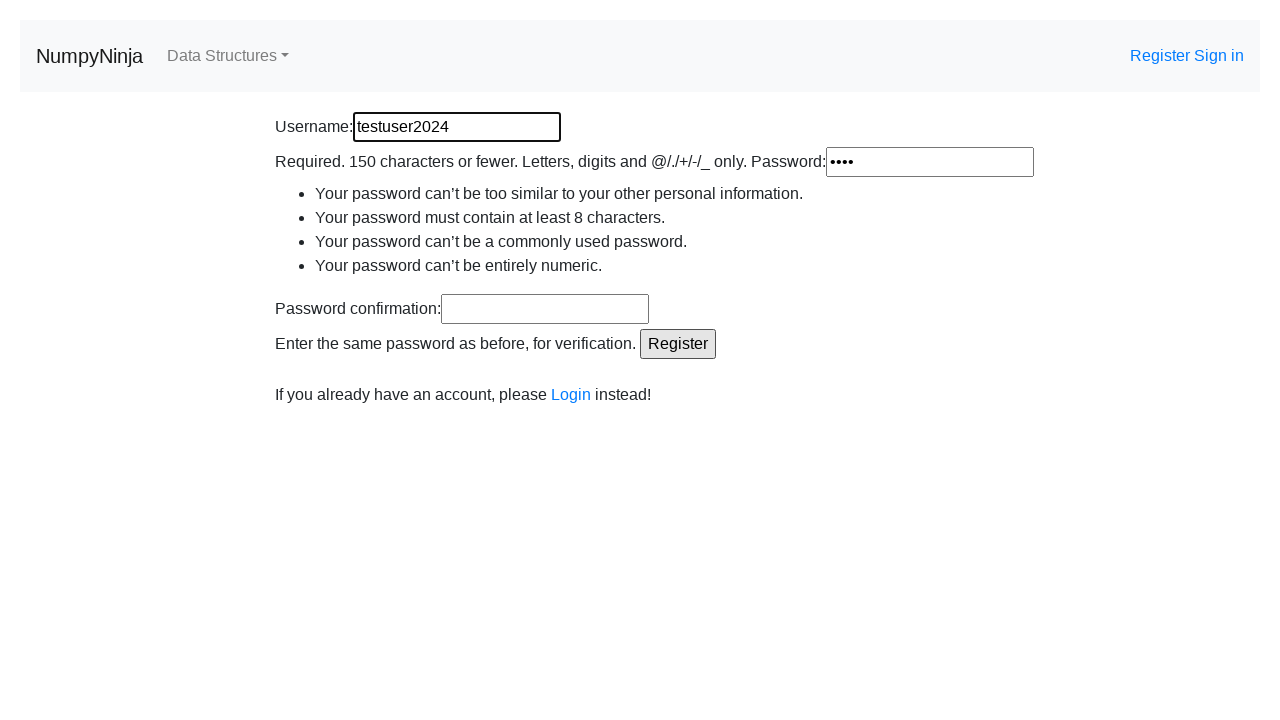

Filled password with '@Pass1234' on #id_password1
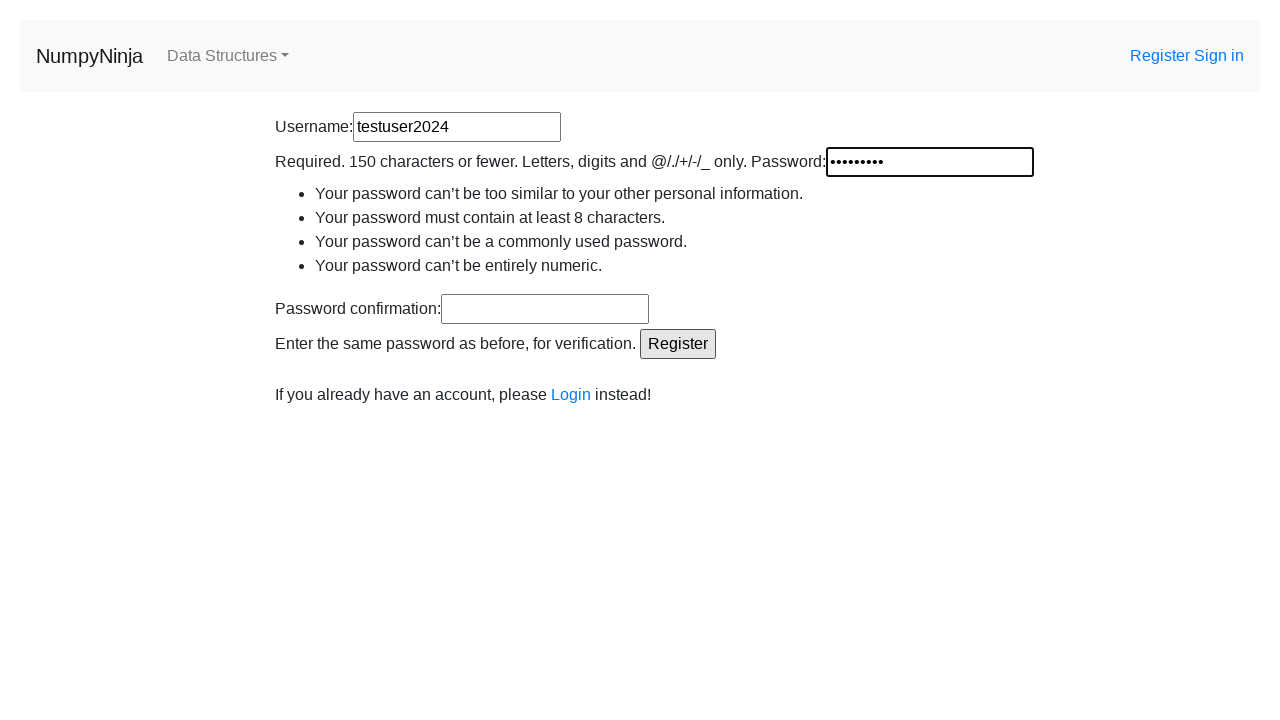

Filled password confirmation with space on #id_password2
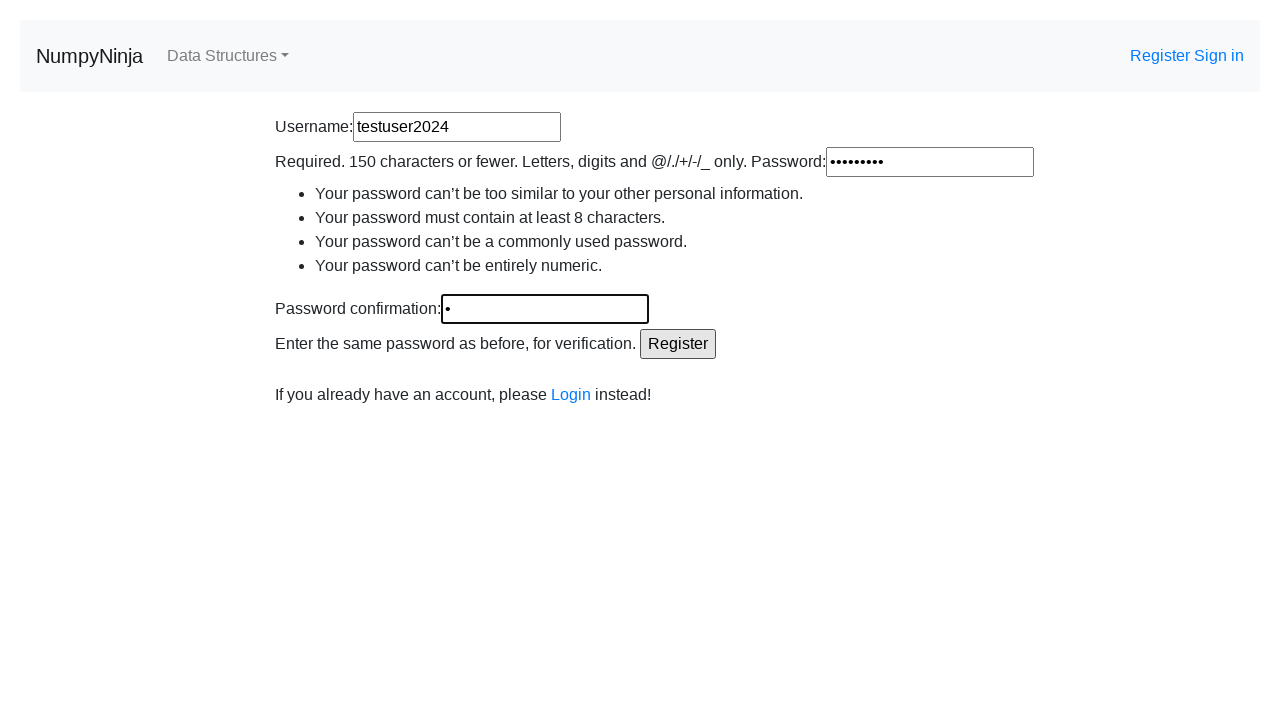

Clicked Register button with missing password confirmation at (678, 344) on xpath=//*[@value='Register']
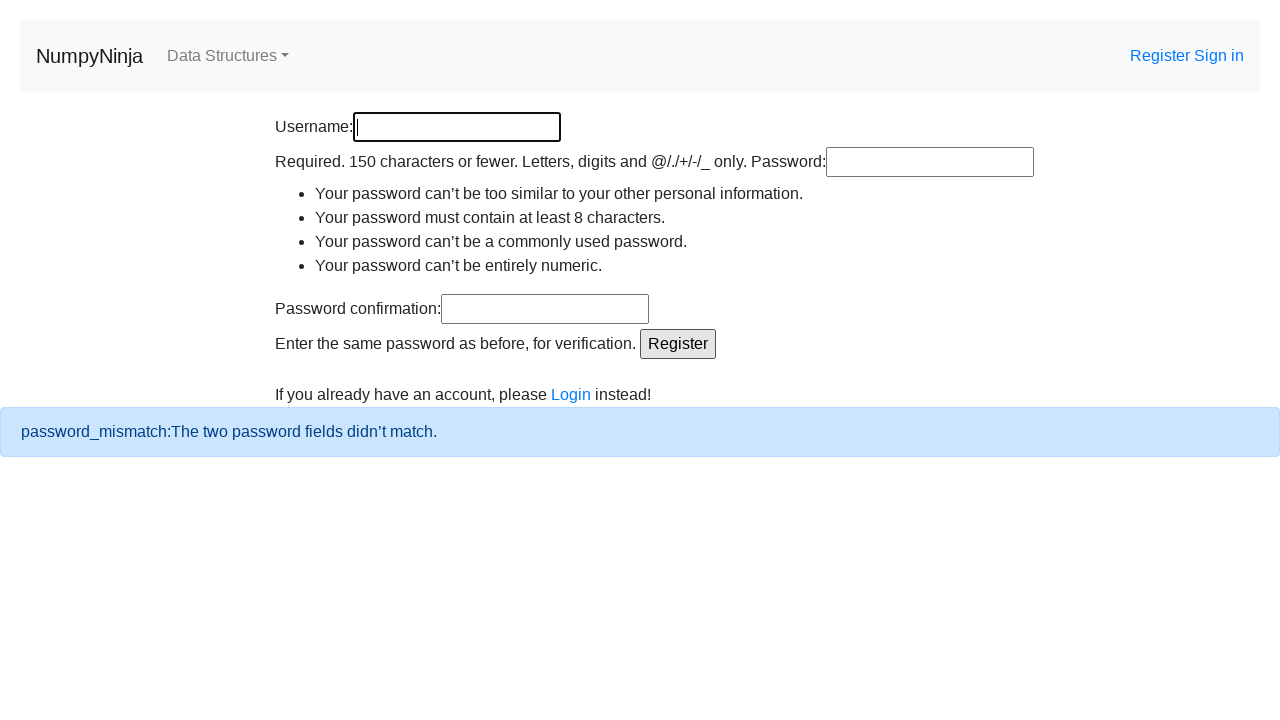

Cleared username field on #id_username
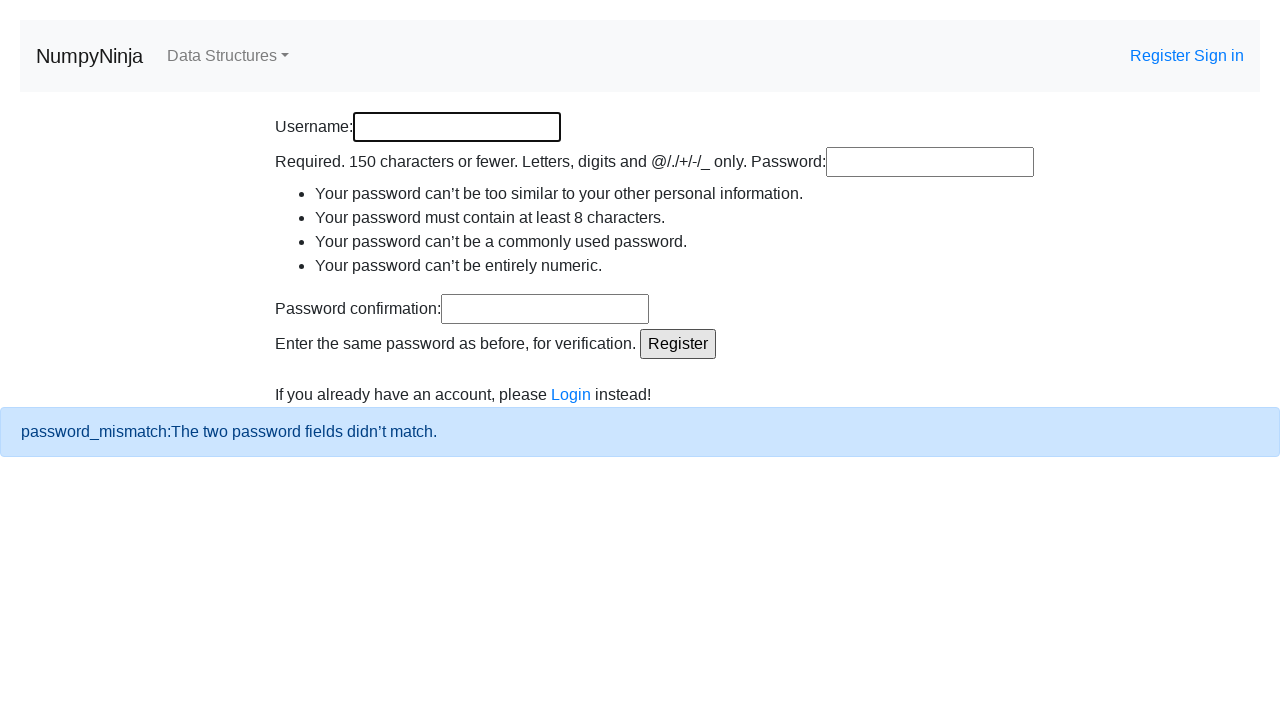

Filled username with invalid special characters 'user*$123' on #id_username
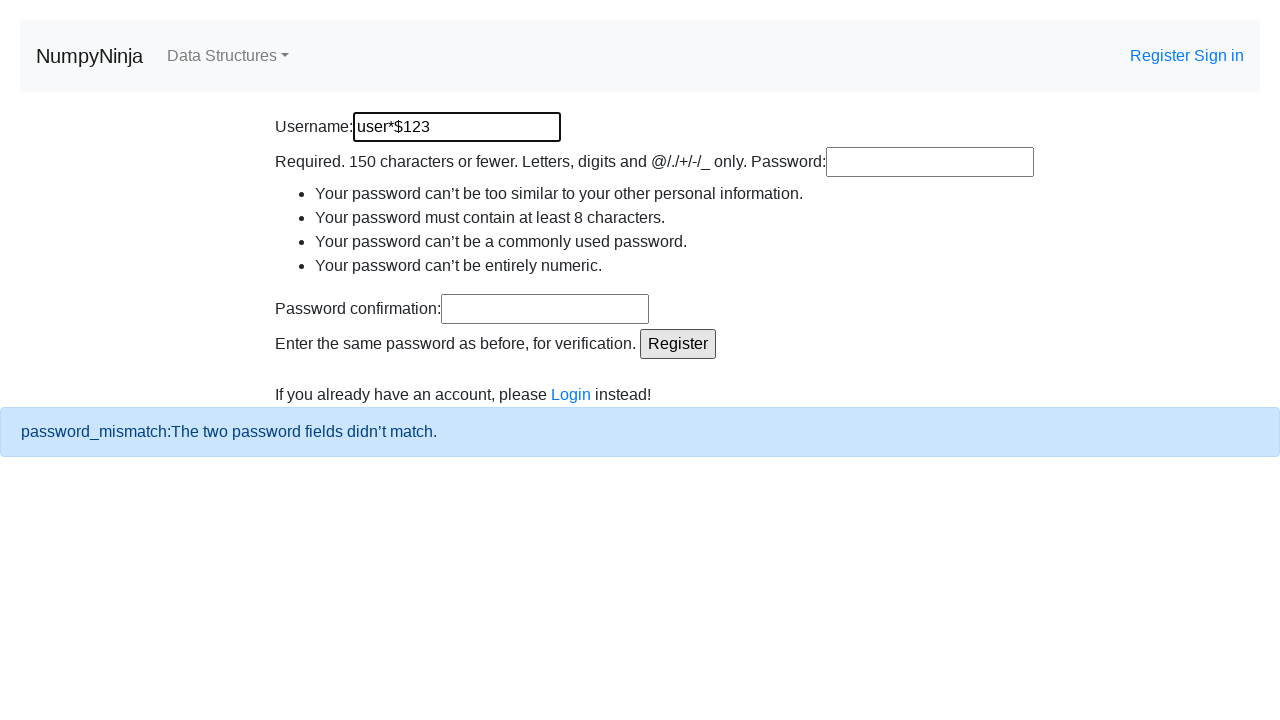

Cleared password field on #id_password1
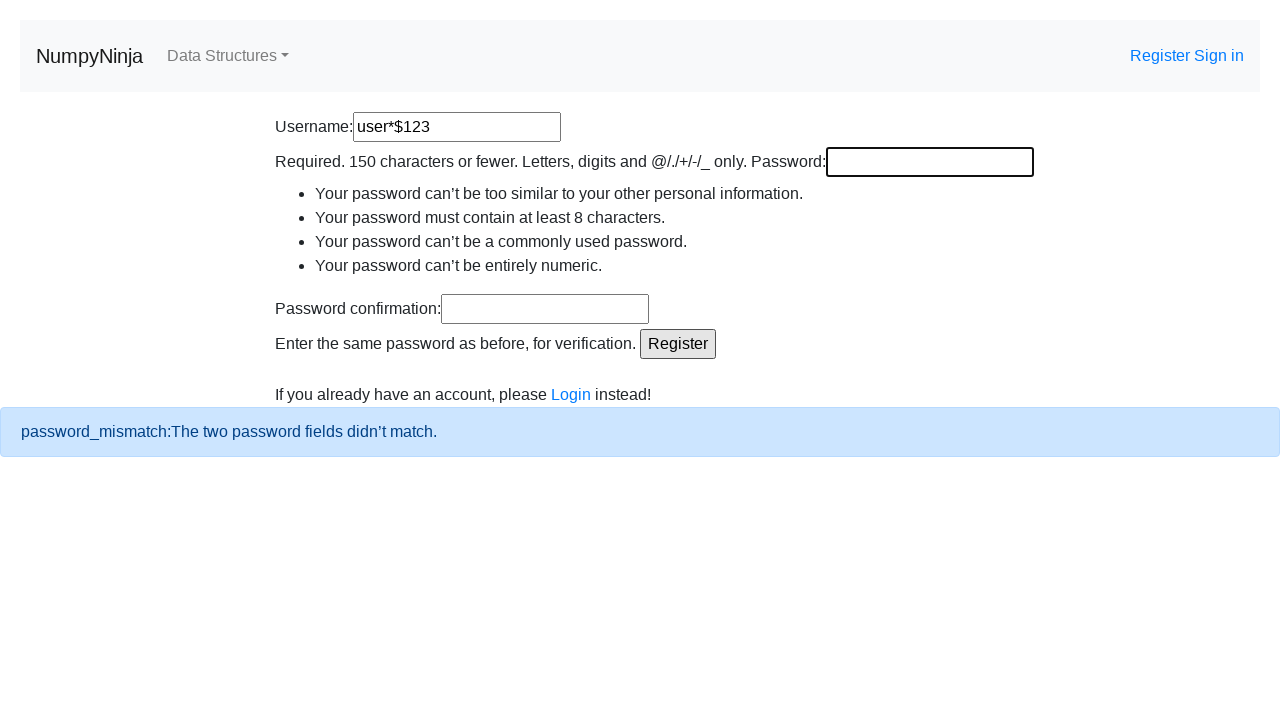

Filled password with 'abc12' (less than 8 characters) on #id_password1
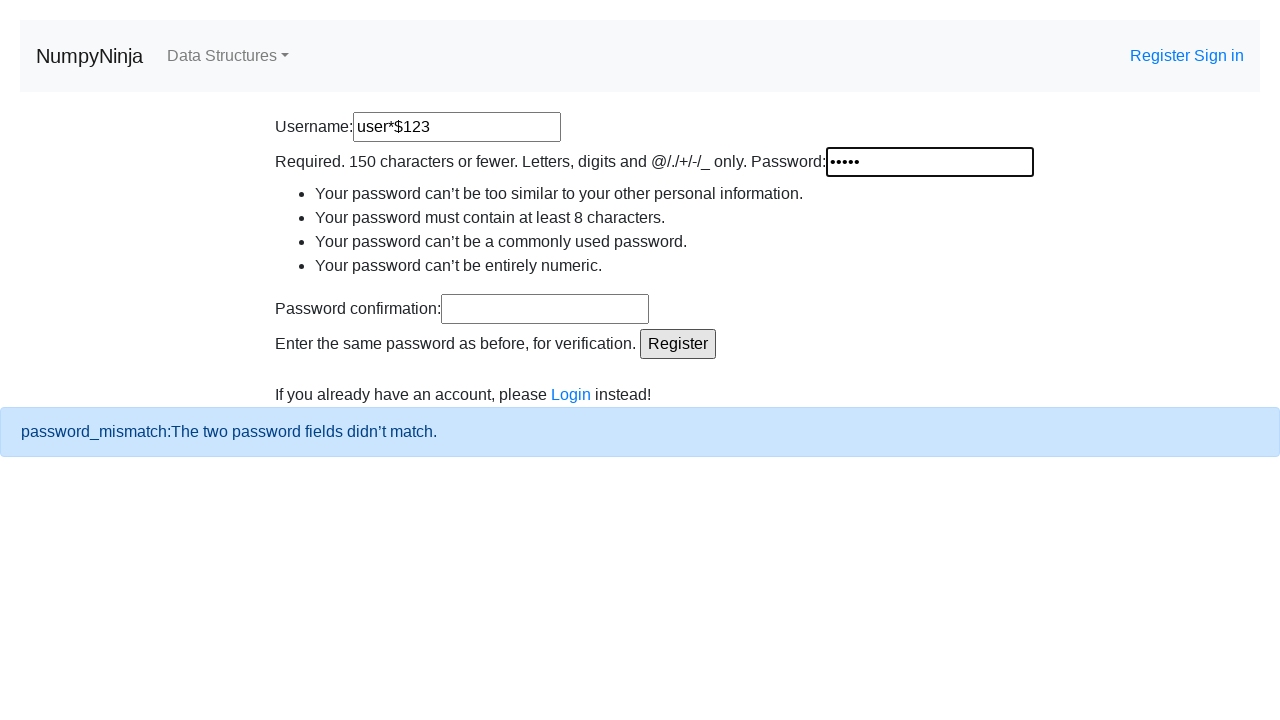

Cleared password field on #id_password1
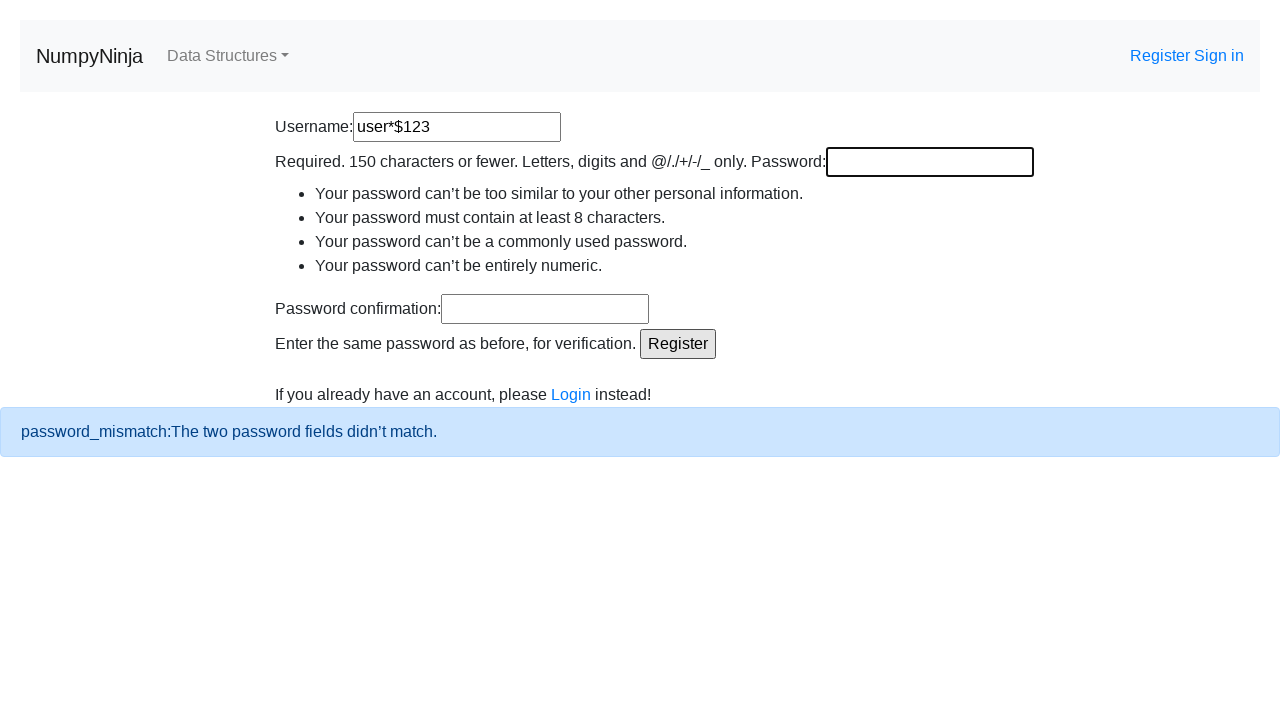

Filled password with numeric-only value '01234567' on #id_password1
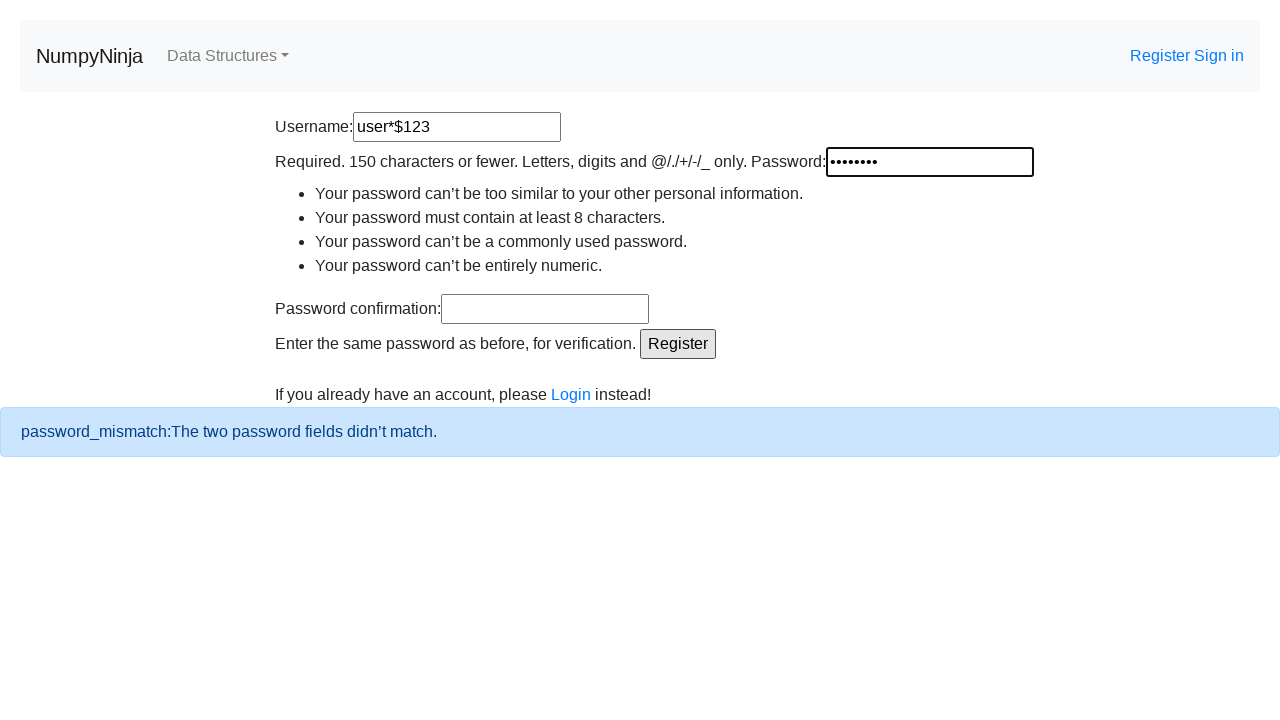

Cleared username field on #id_username
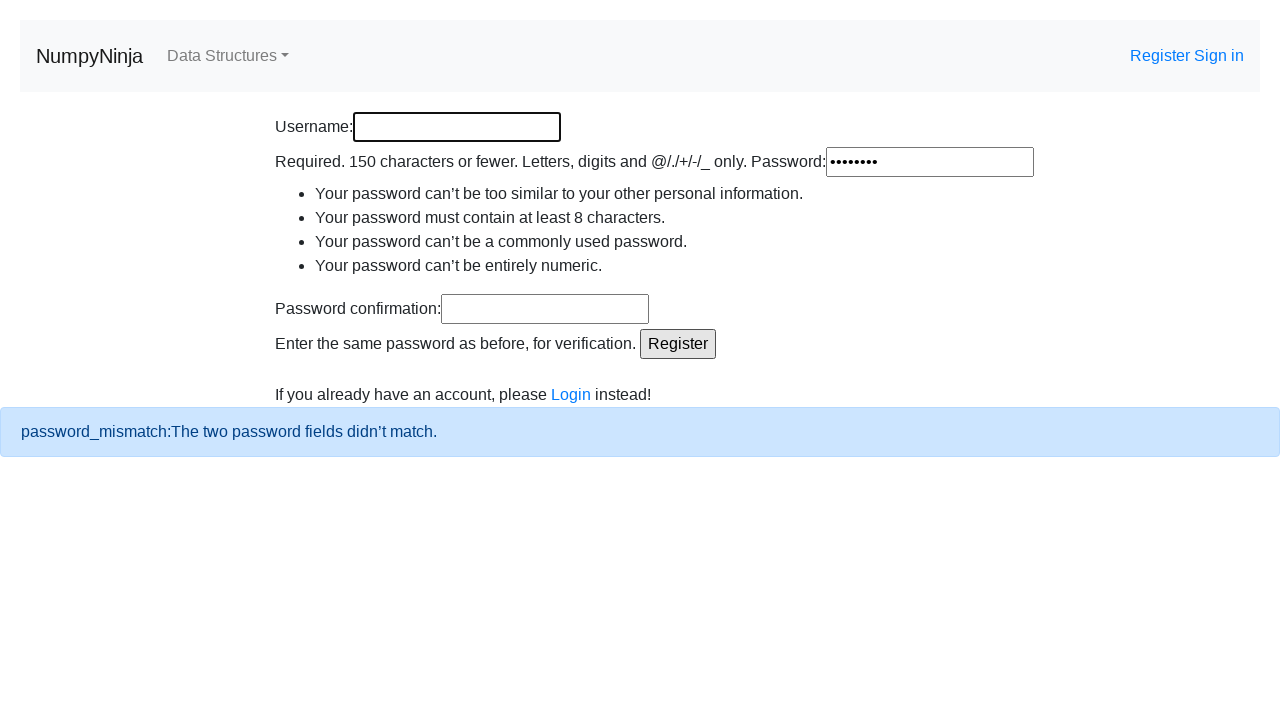

Cleared password field on #id_password1
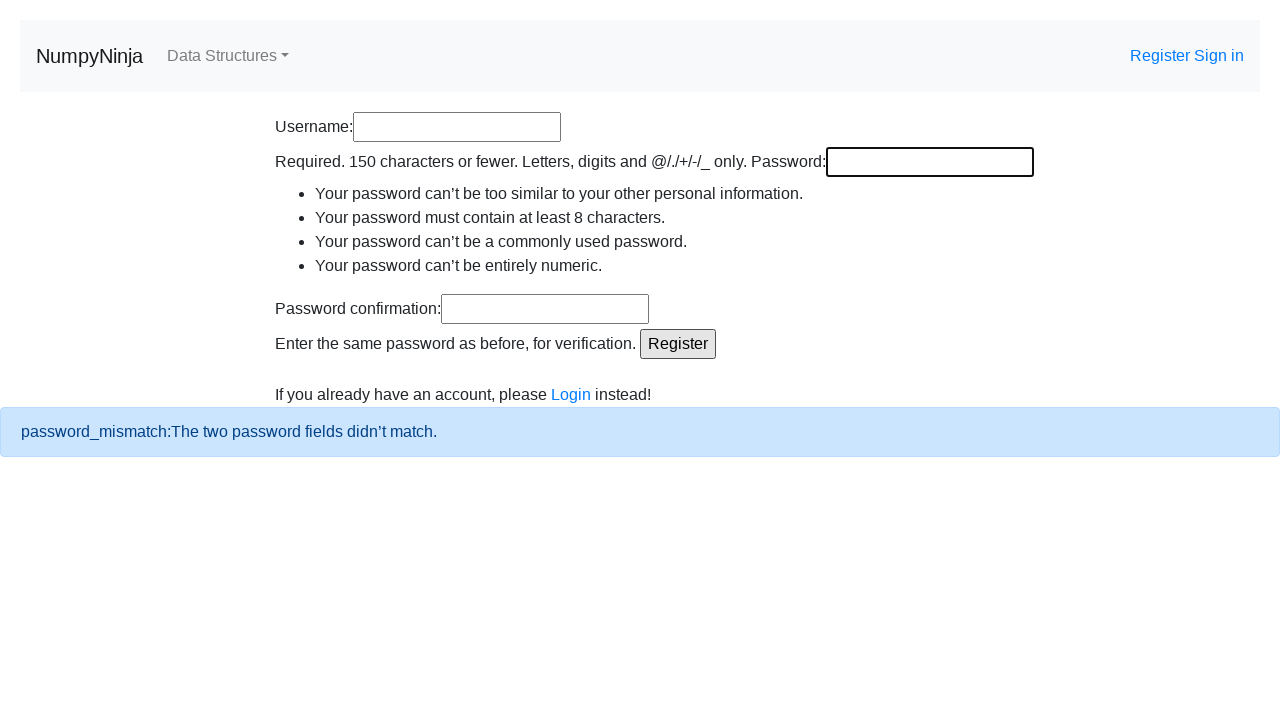

Cleared password confirmation field on #id_password2
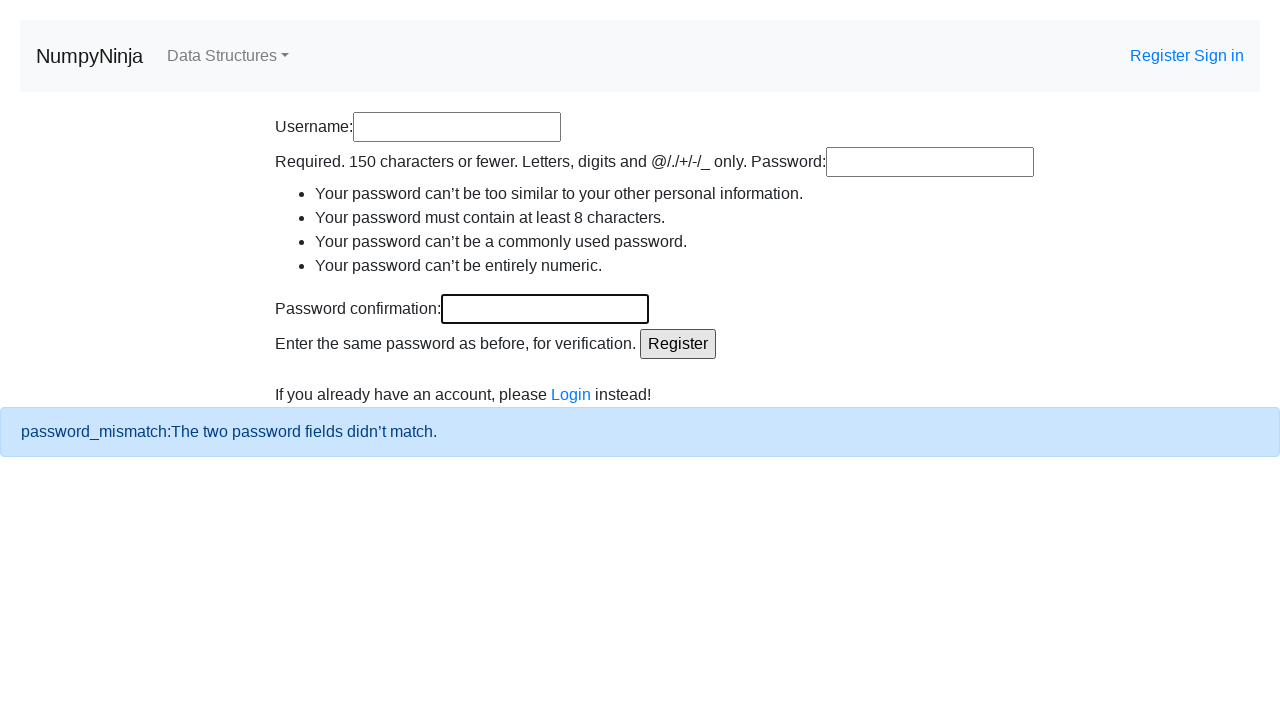

Filled password with '@abc123' on #id_password1
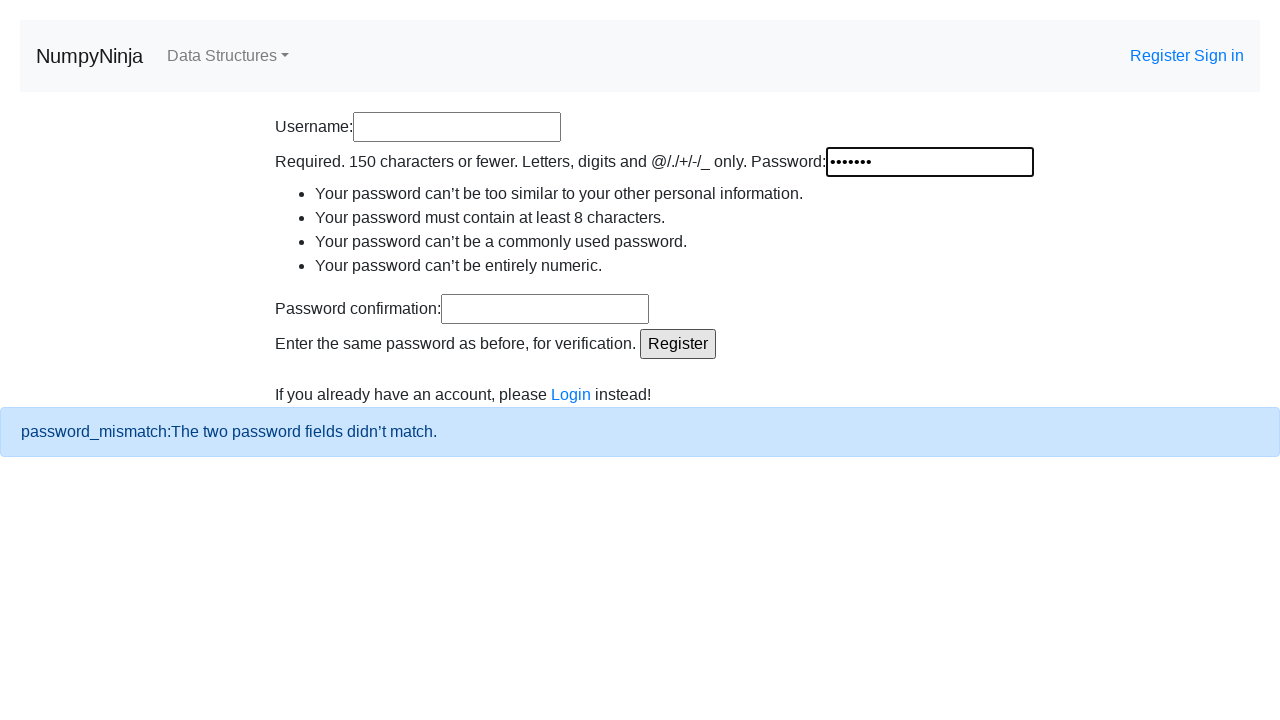

Filled password confirmation with mismatched value '@abc123456' on #id_password2
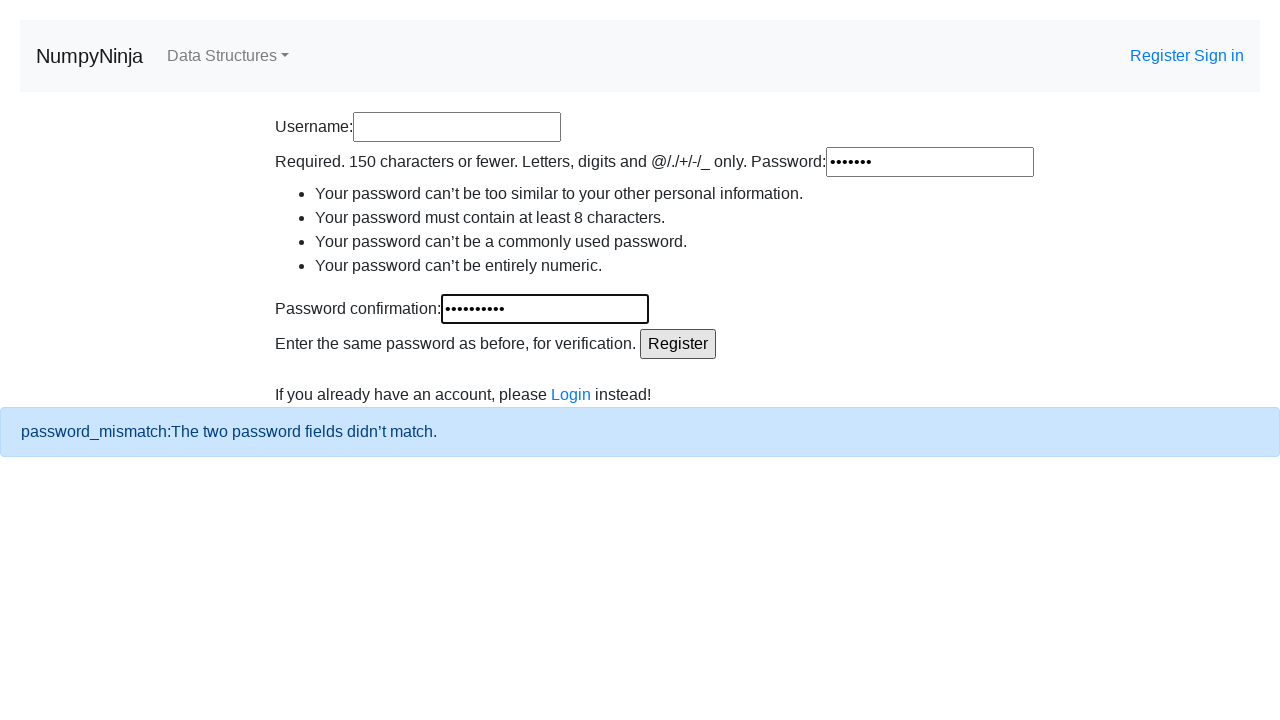

Cleared username field for valid registration test on #id_username
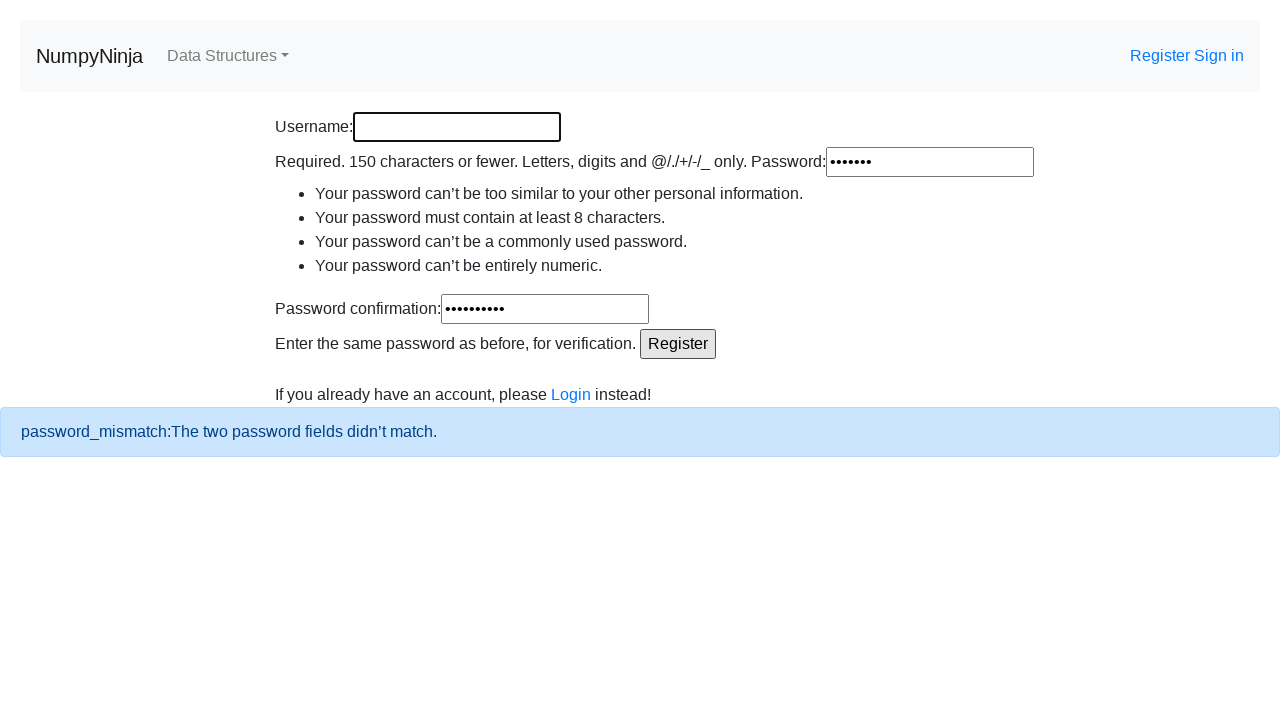

Cleared password field for valid registration test on #id_password1
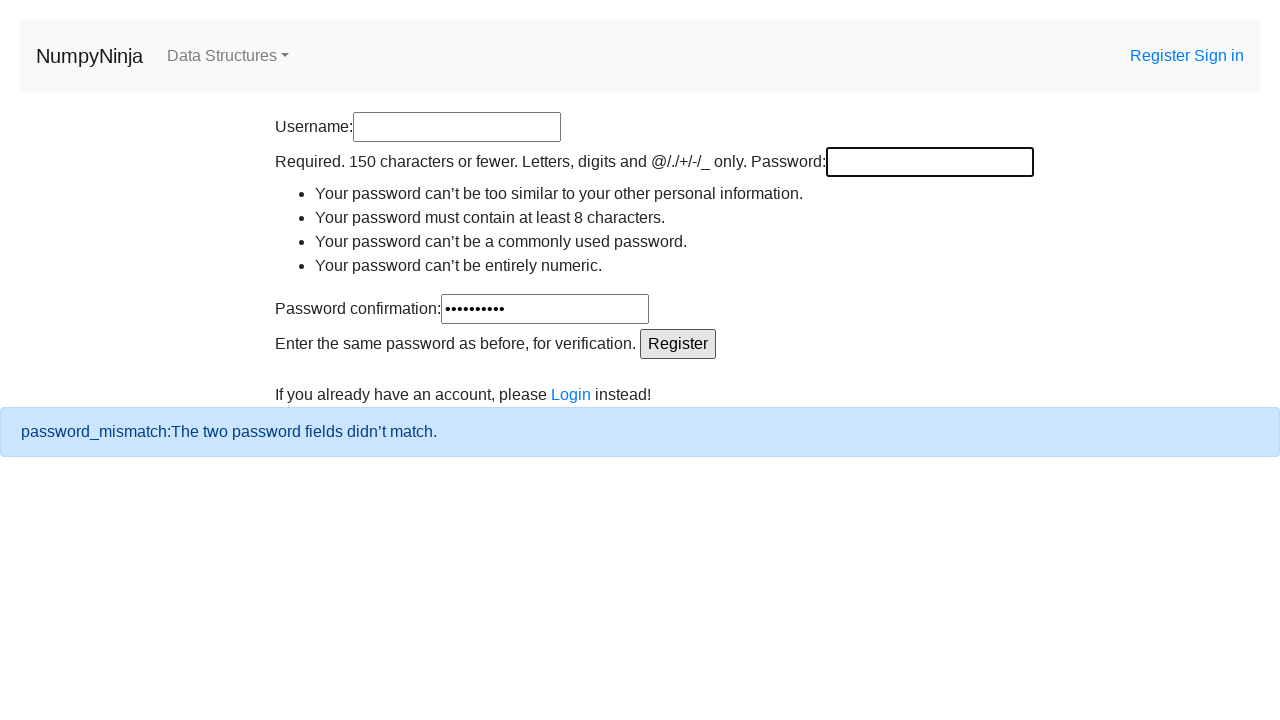

Cleared password confirmation field for valid registration test on #id_password2
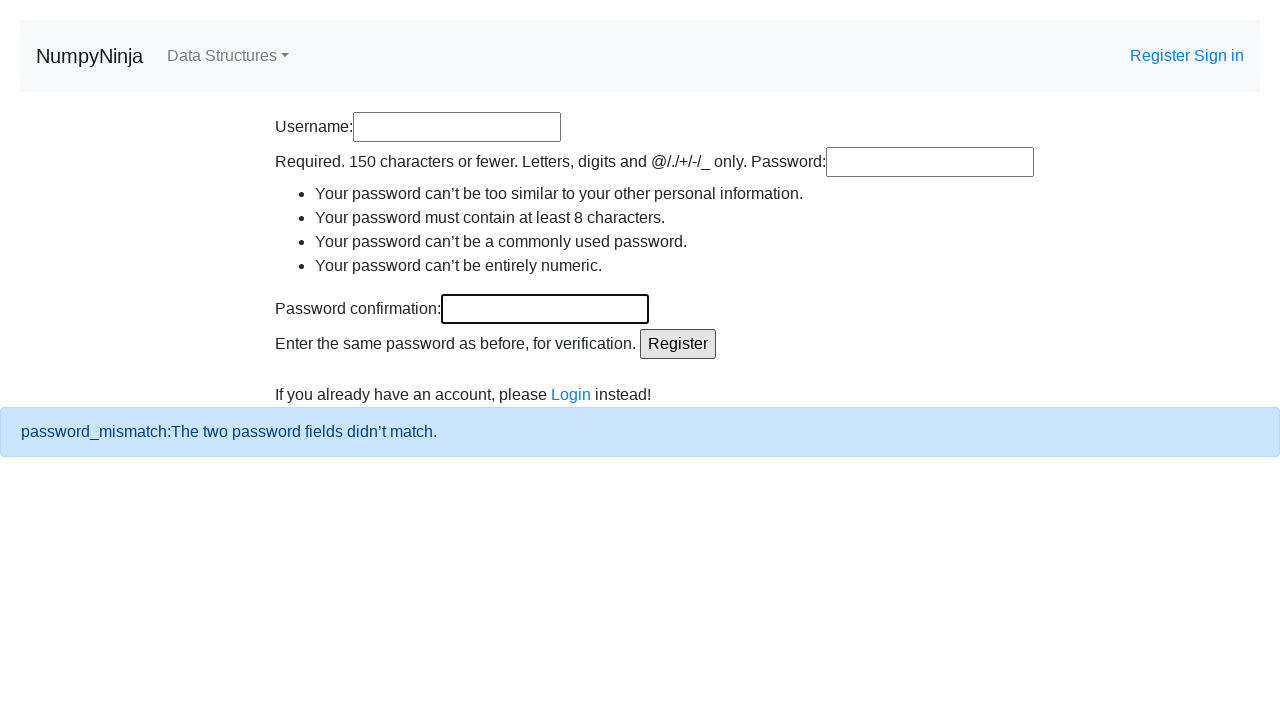

Filled username with valid username 'validuser2024' on #id_username
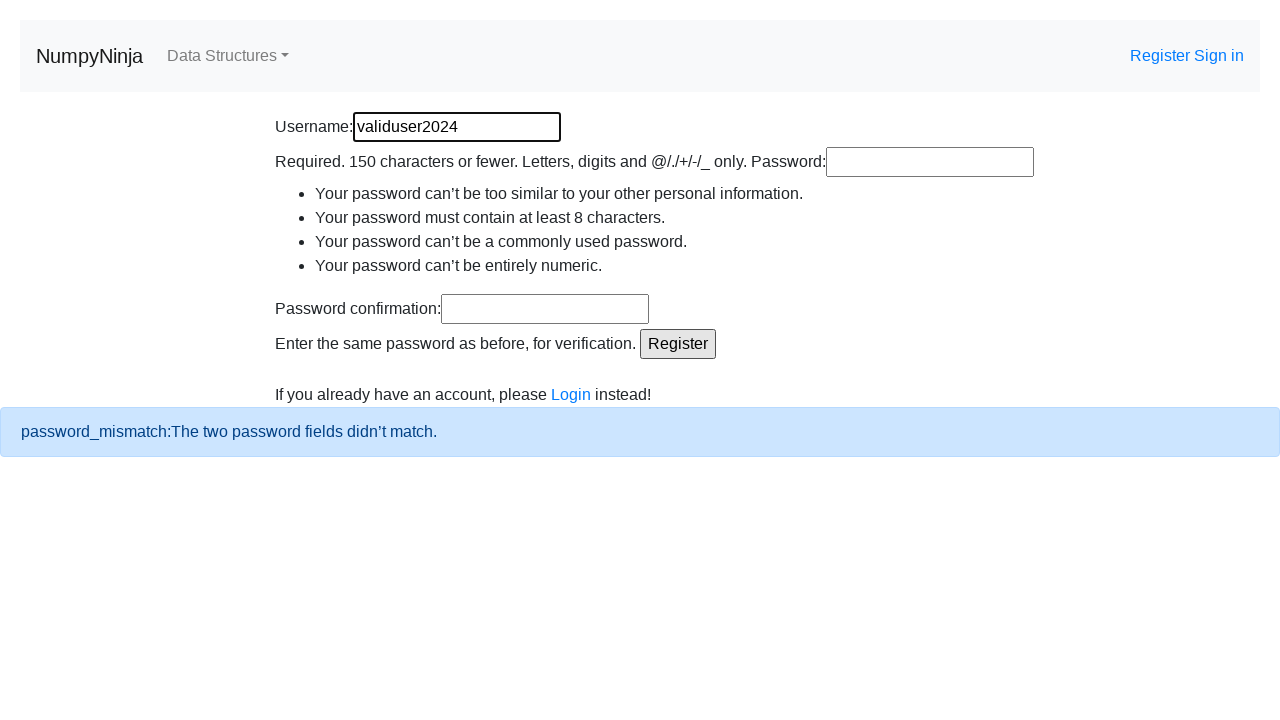

Filled password with valid password '@ValidPass1234' on #id_password1
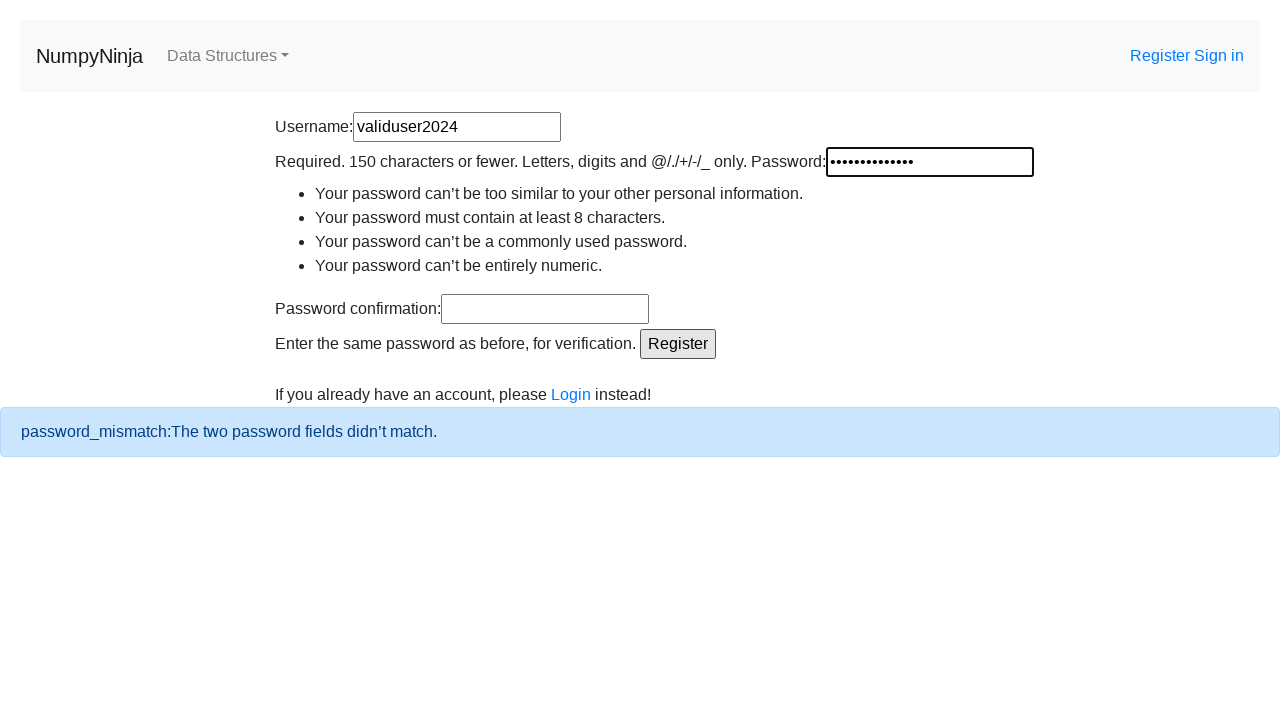

Filled password confirmation with matching password '@ValidPass1234' on #id_password2
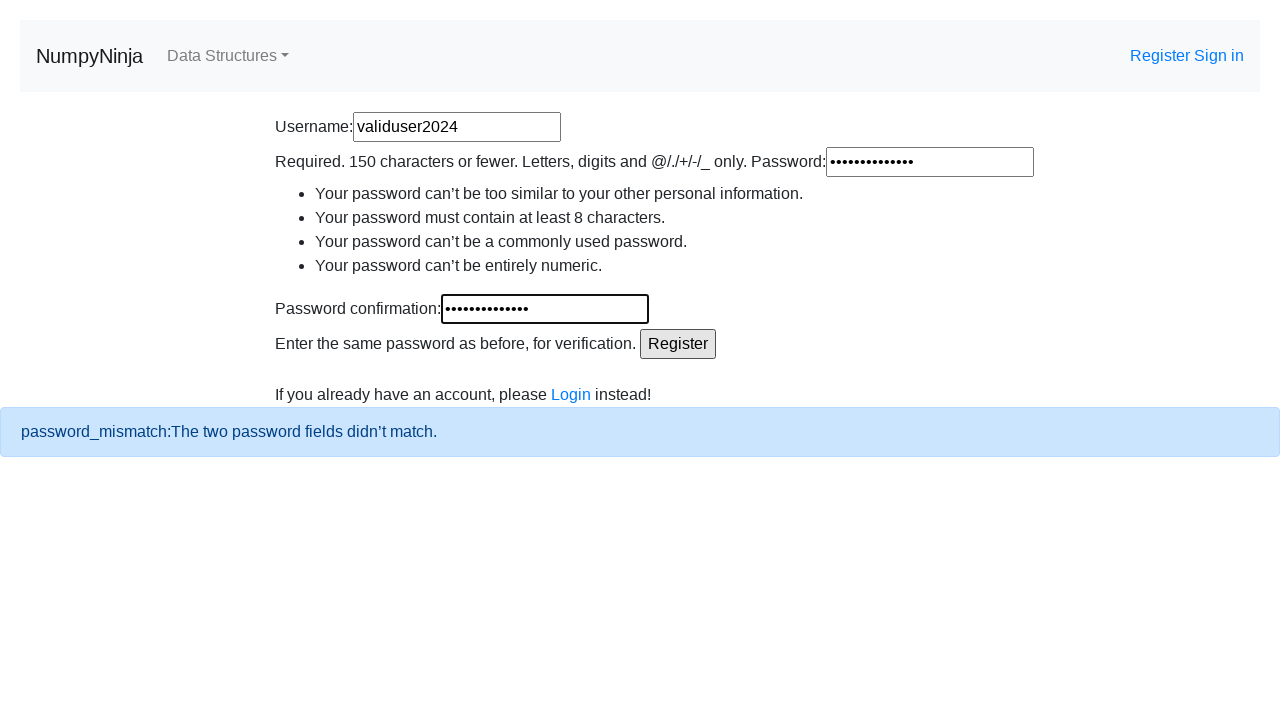

Clicked Register button with valid registration credentials at (678, 344) on xpath=//*[@value='Register']
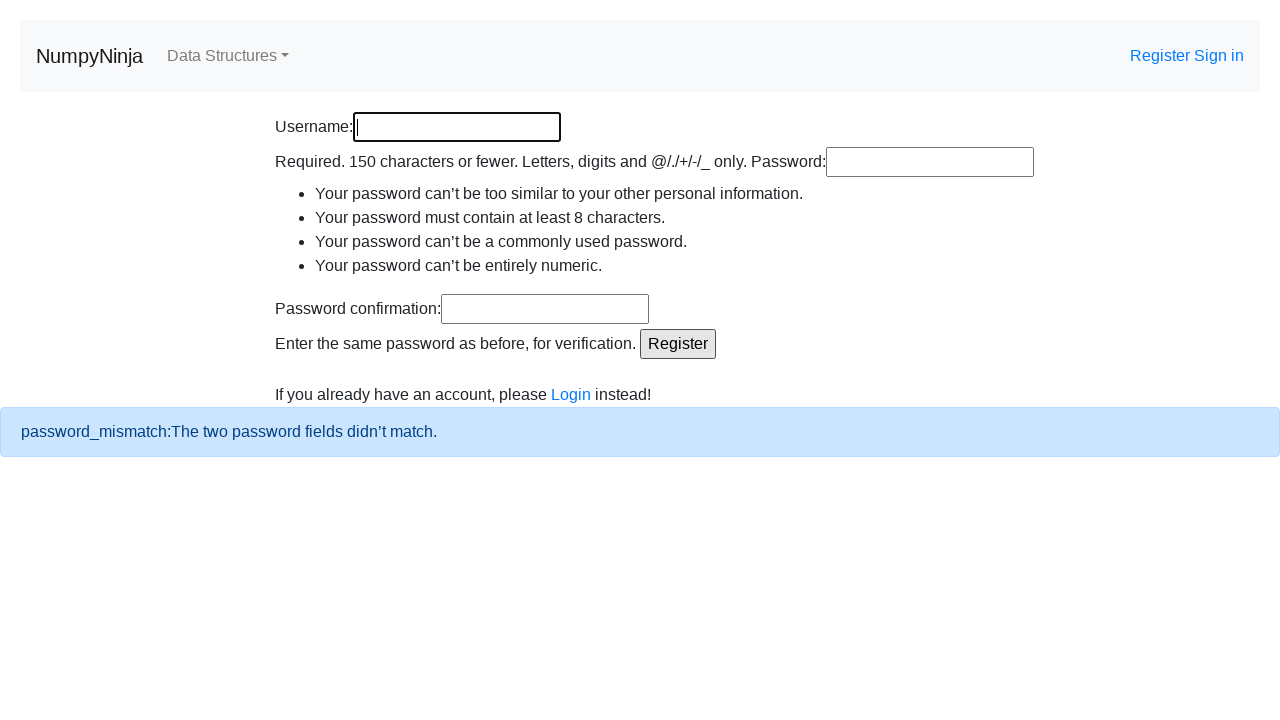

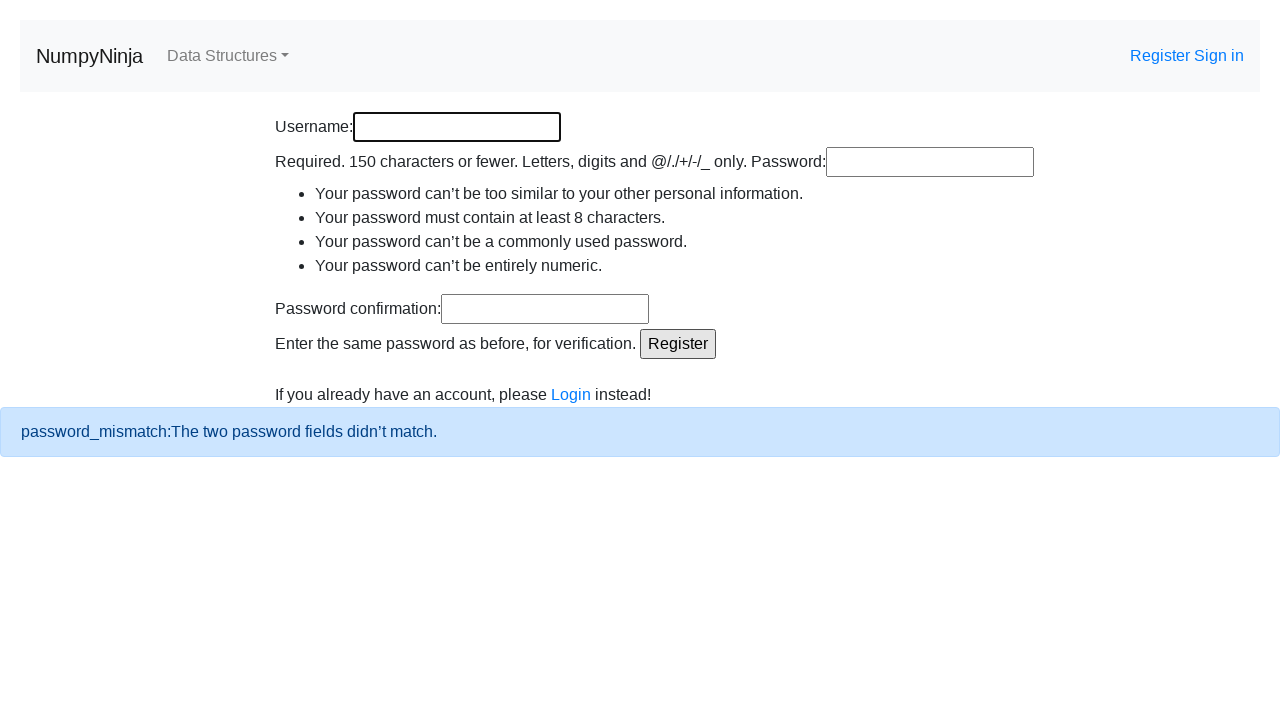